Tests drag and drop functionality on the jQuery UI demo page by dragging an element and dropping it onto a target droppable area within an iframe.

Starting URL: https://jqueryui.com/droppable/

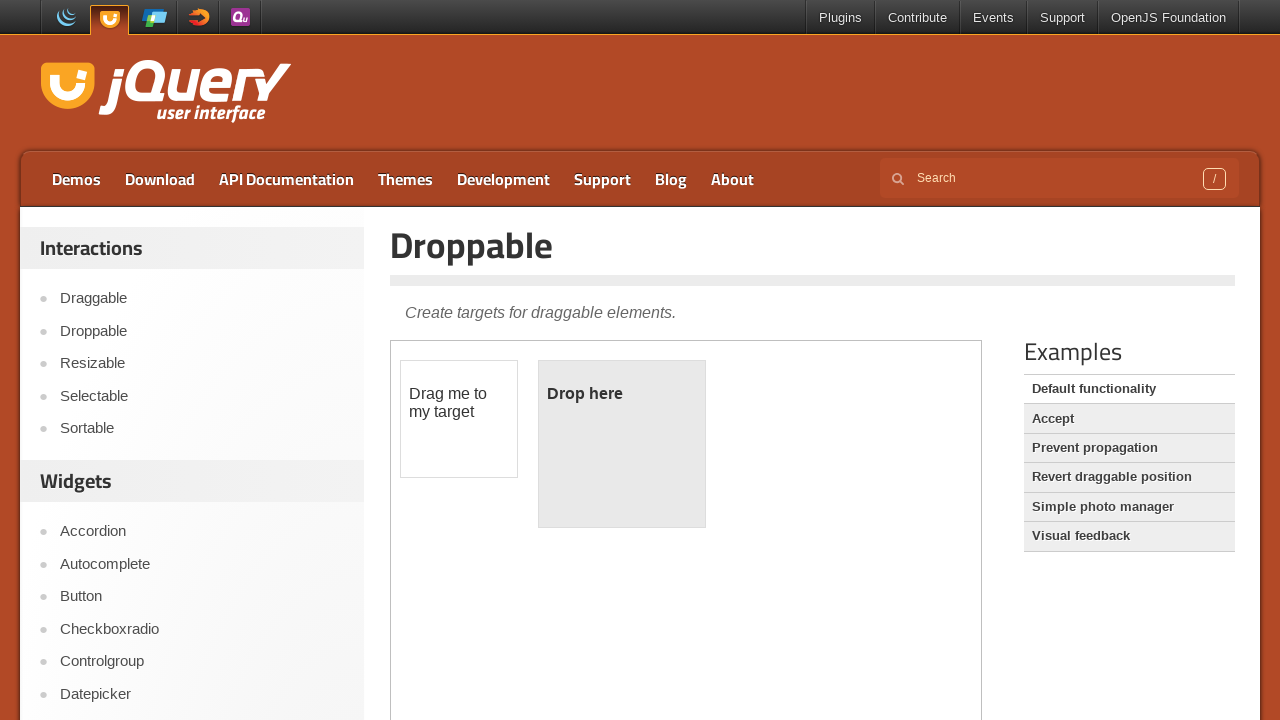

Located the demo iframe containing drag and drop elements
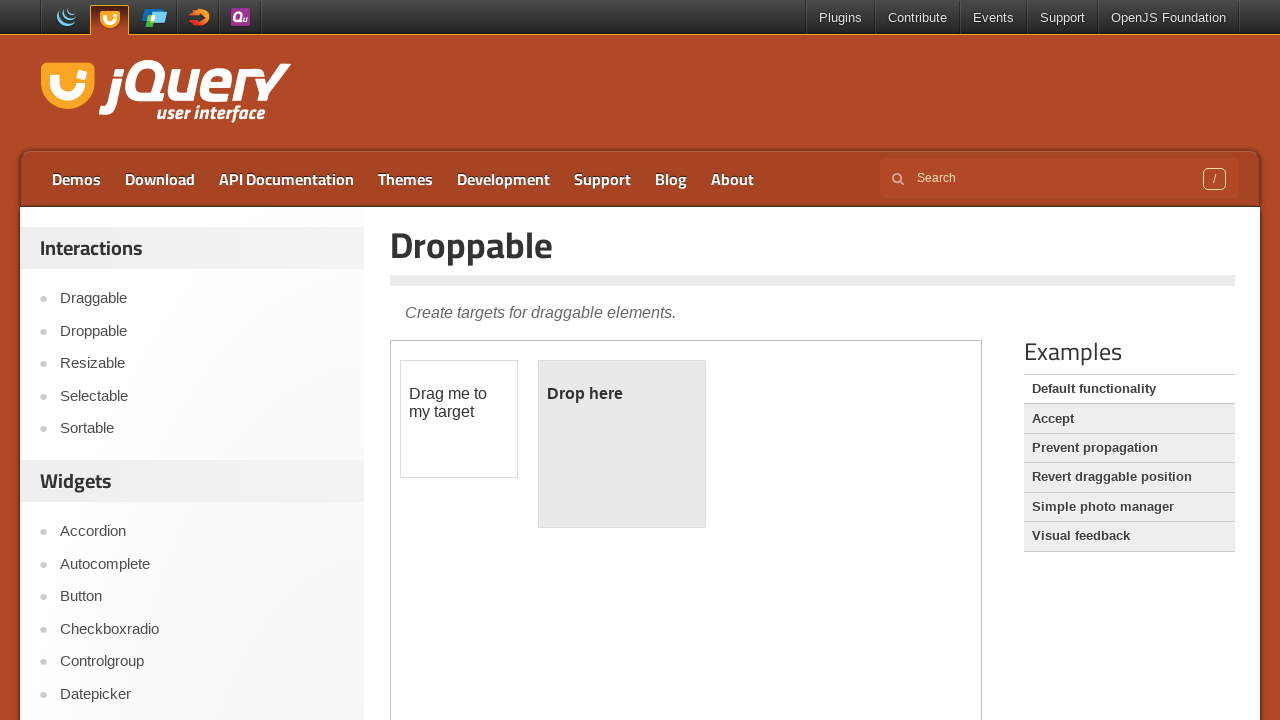

Located the draggable element within the iframe
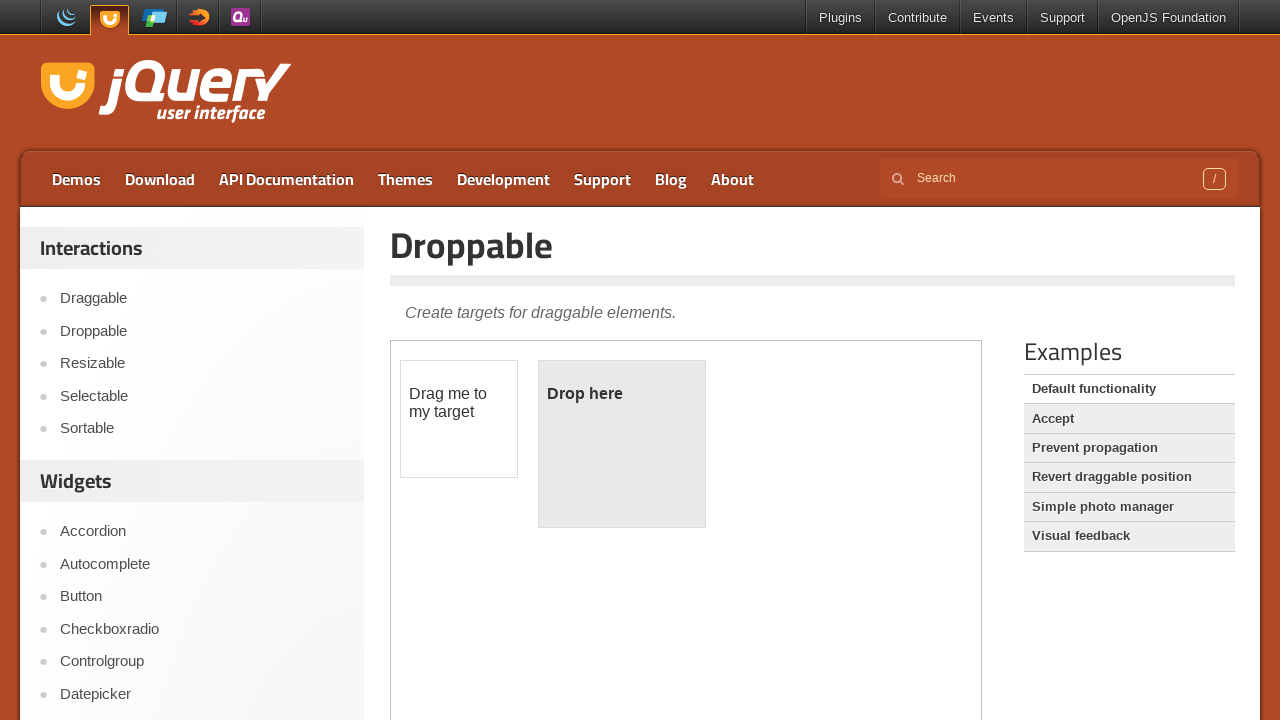

Located the droppable target area within the iframe
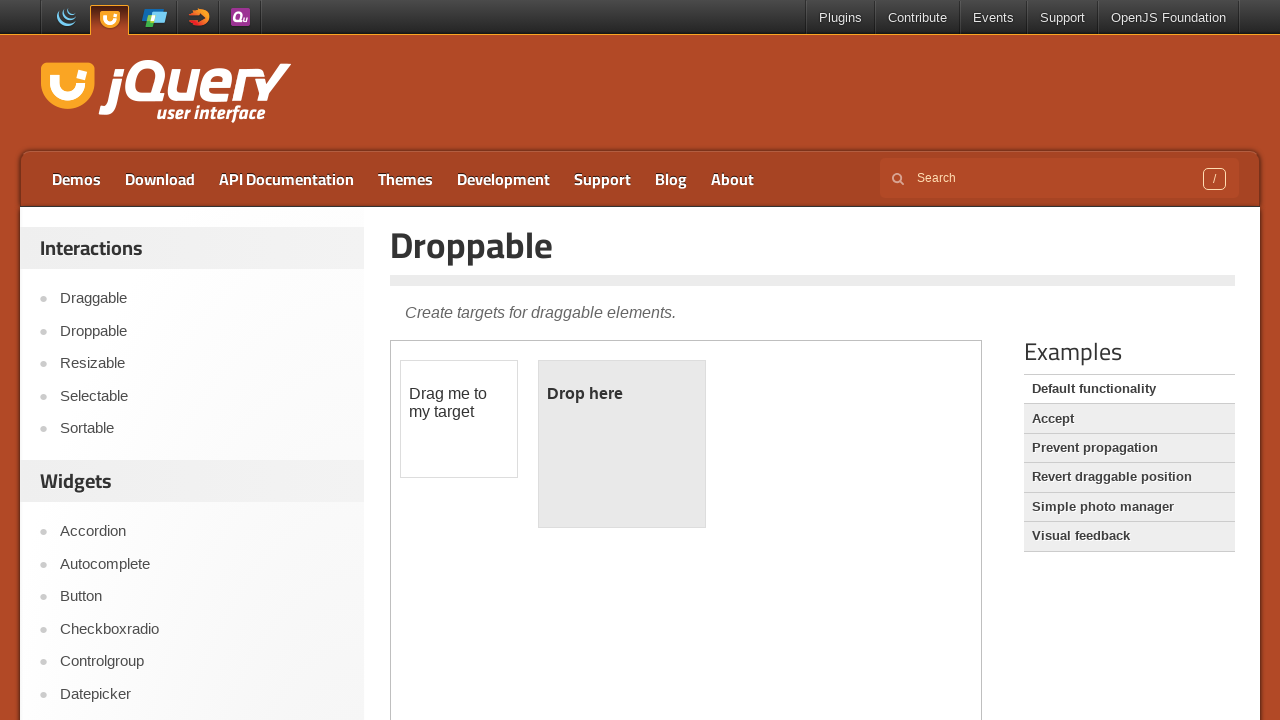

Dragged the draggable element and dropped it onto the droppable area at (622, 444)
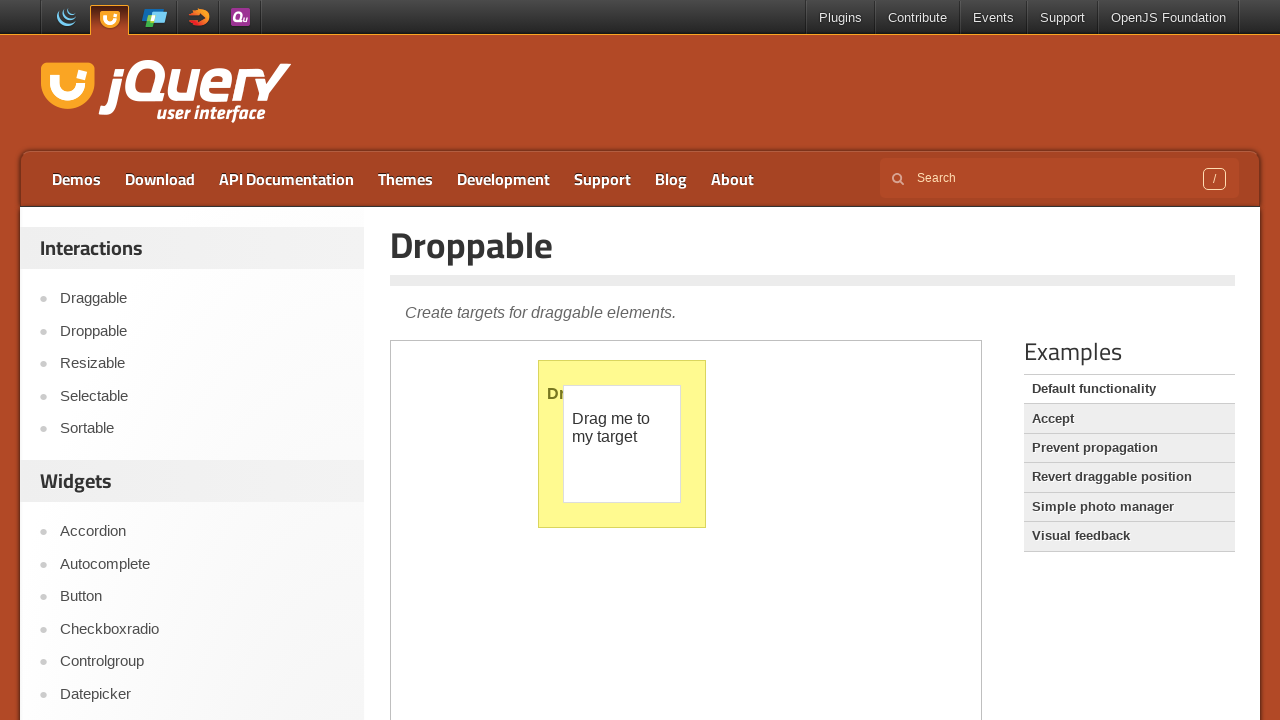

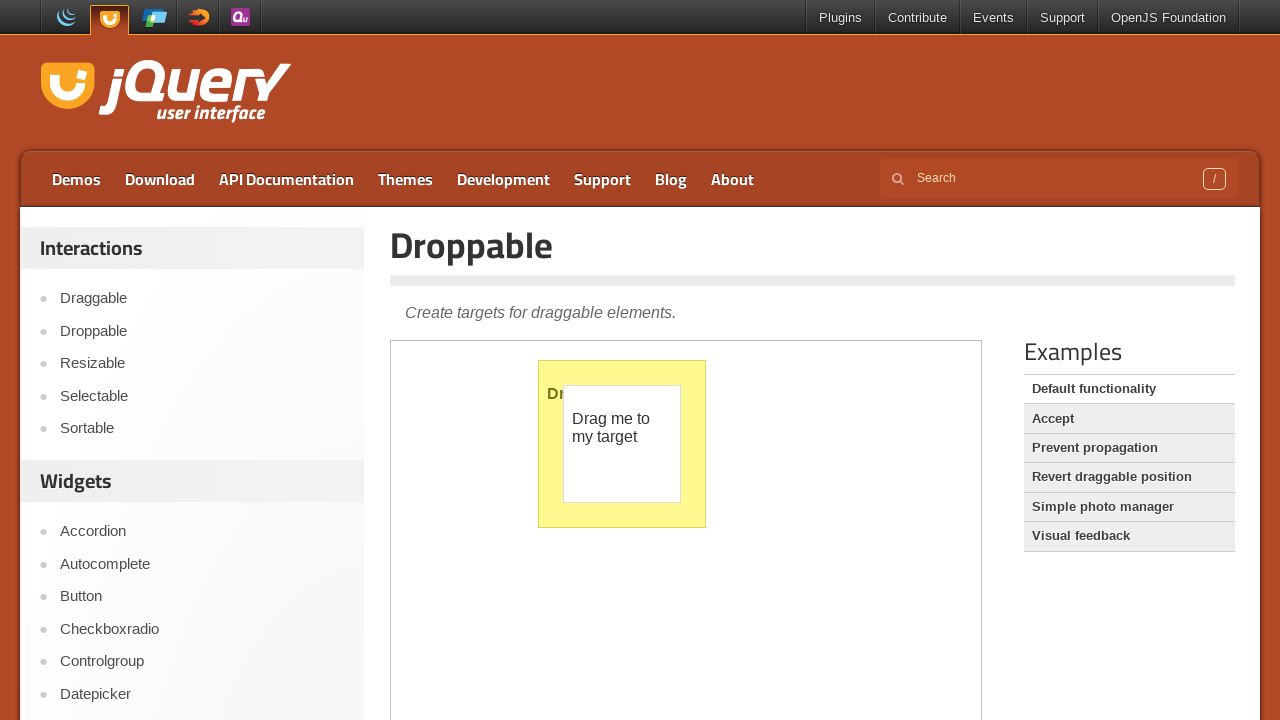